Tests dropdown selection by selecting Option 1 using visible text and verifying it's selected

Starting URL: https://the-internet.herokuapp.com/dropdown

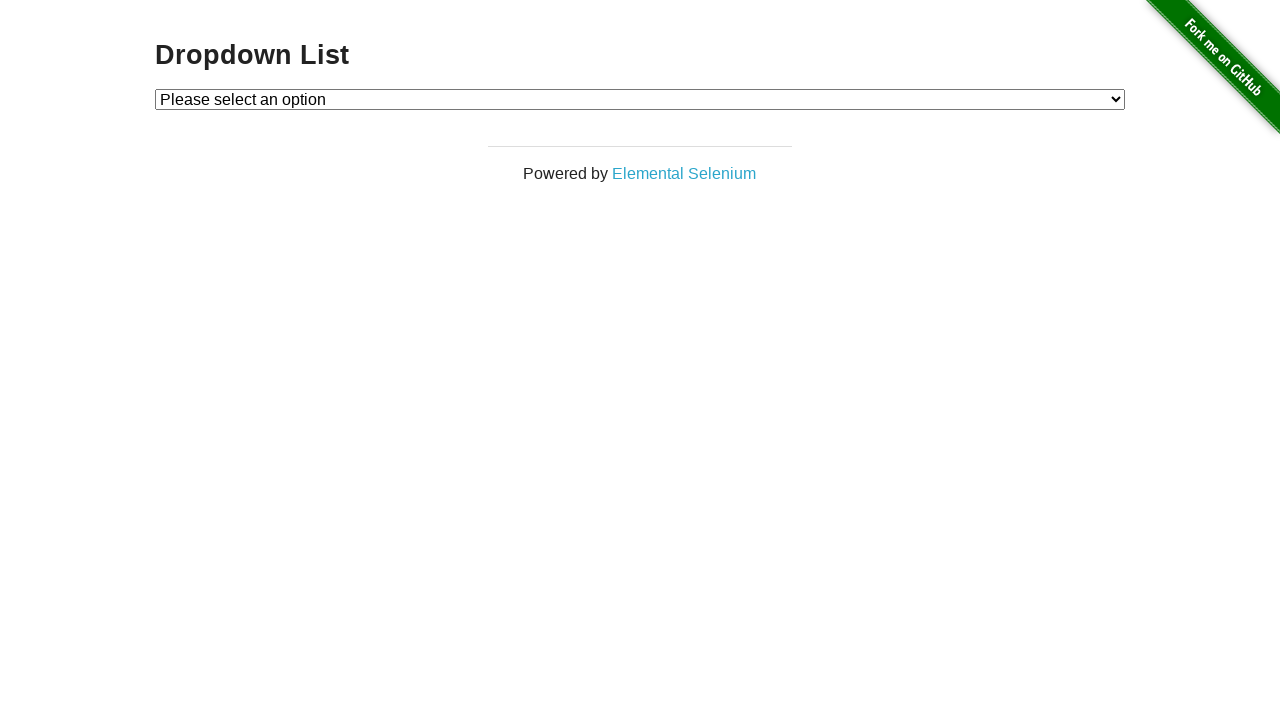

Selected 'Option 1' from dropdown using visible text on #dropdown
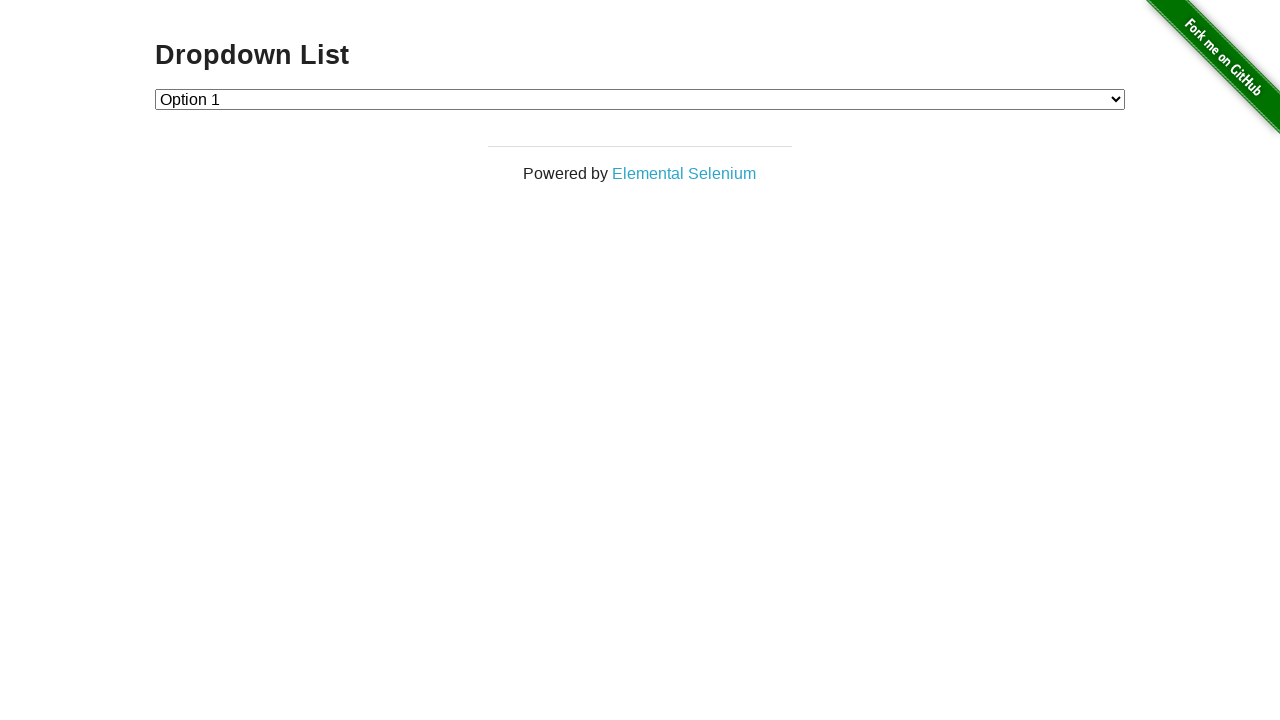

Retrieved selected dropdown value
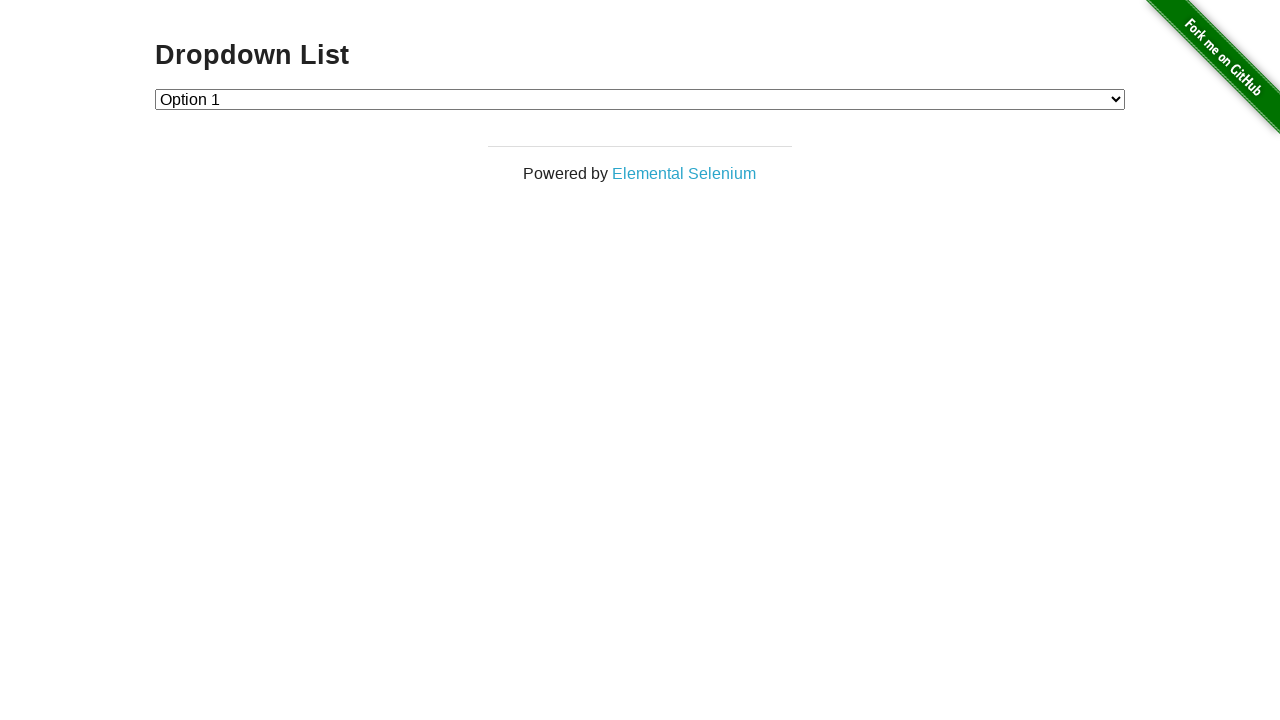

Verified that Option 1 (value '1') is selected in dropdown
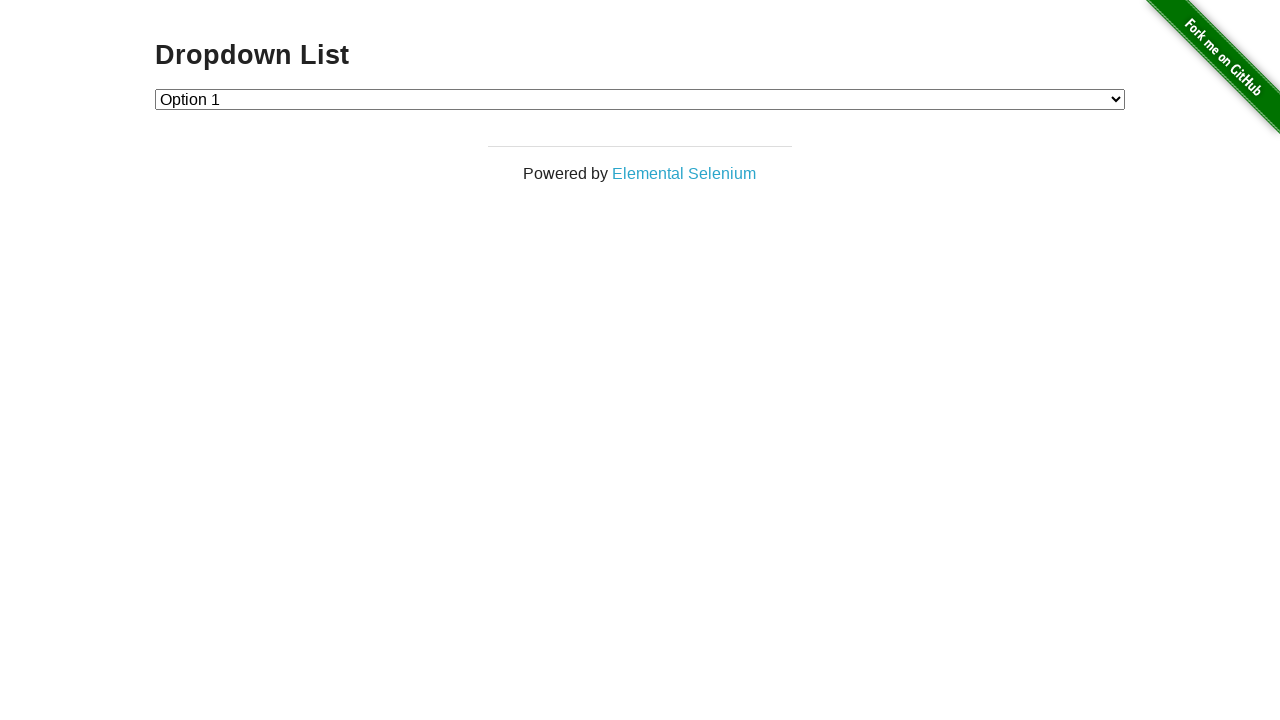

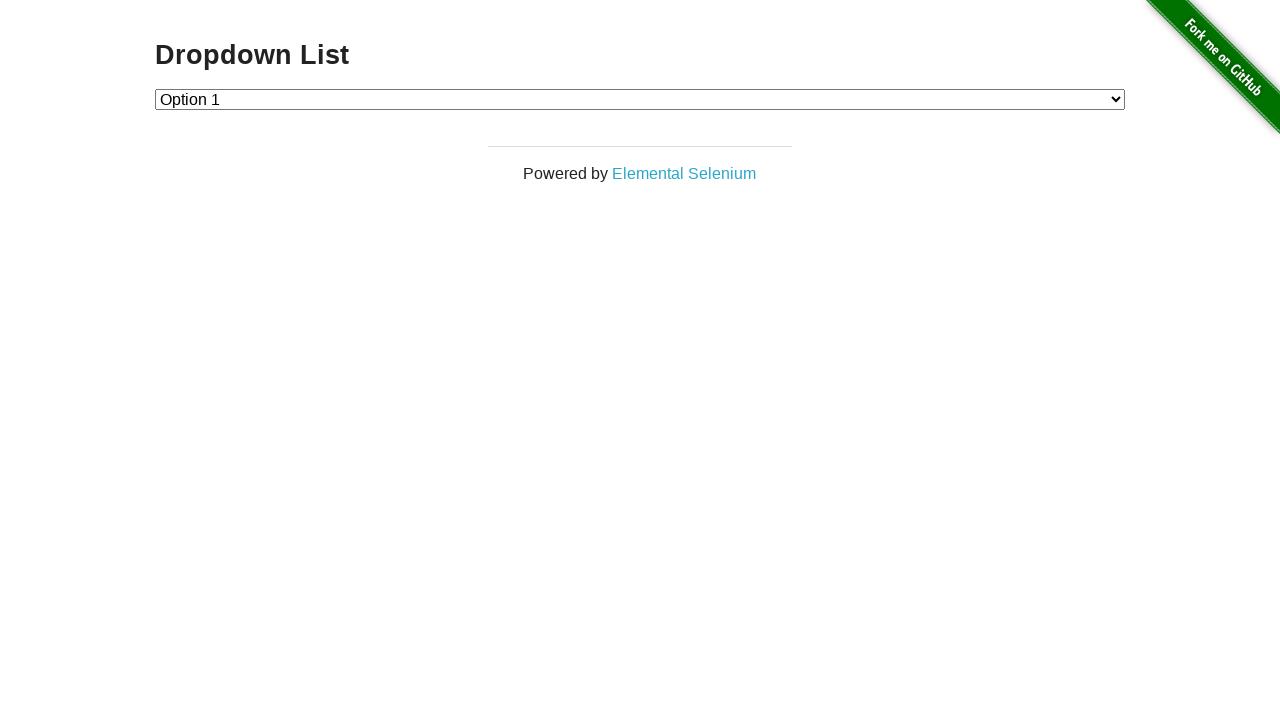